Tests the reset functionality by clicking the Reset link and verifying all cats are listed correctly

Starting URL: https://cs1632.appspot.com/

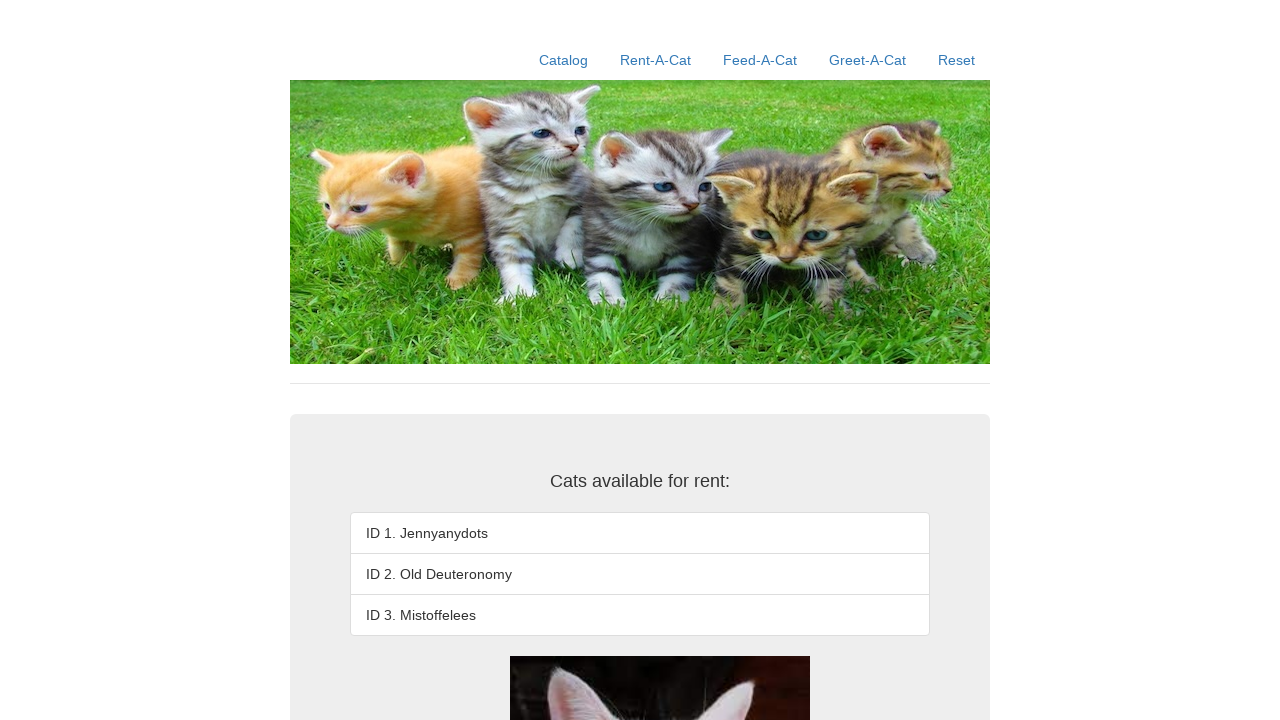

Set all cat cookies to false to reset state
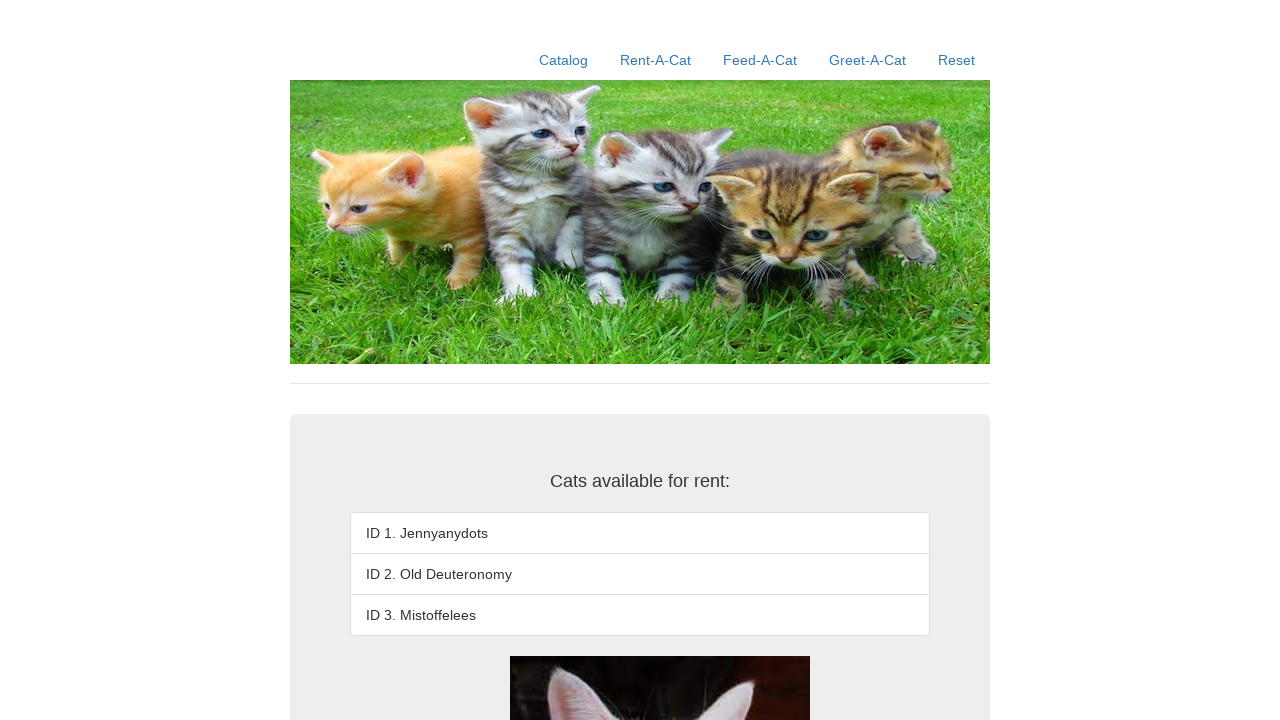

Set all cat cookies to true to mark as rented
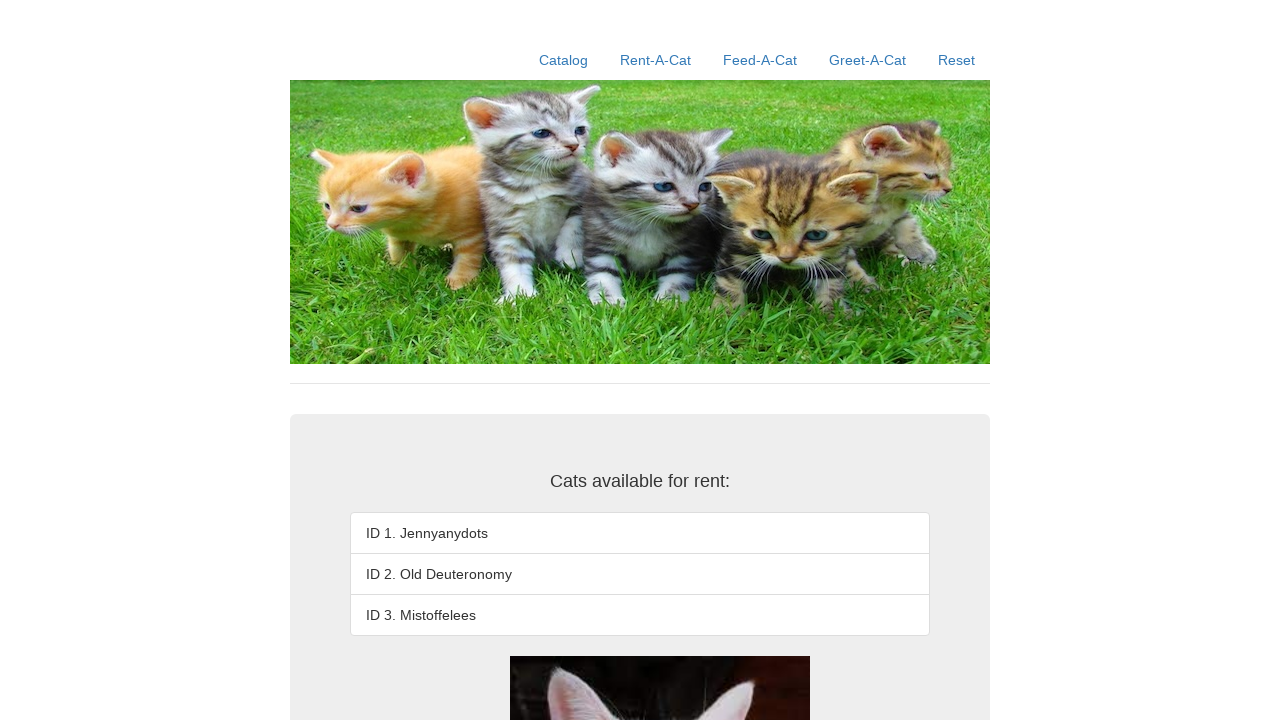

Clicked Reset link at (956, 60) on xpath=//a[contains(@href, '/reset')]
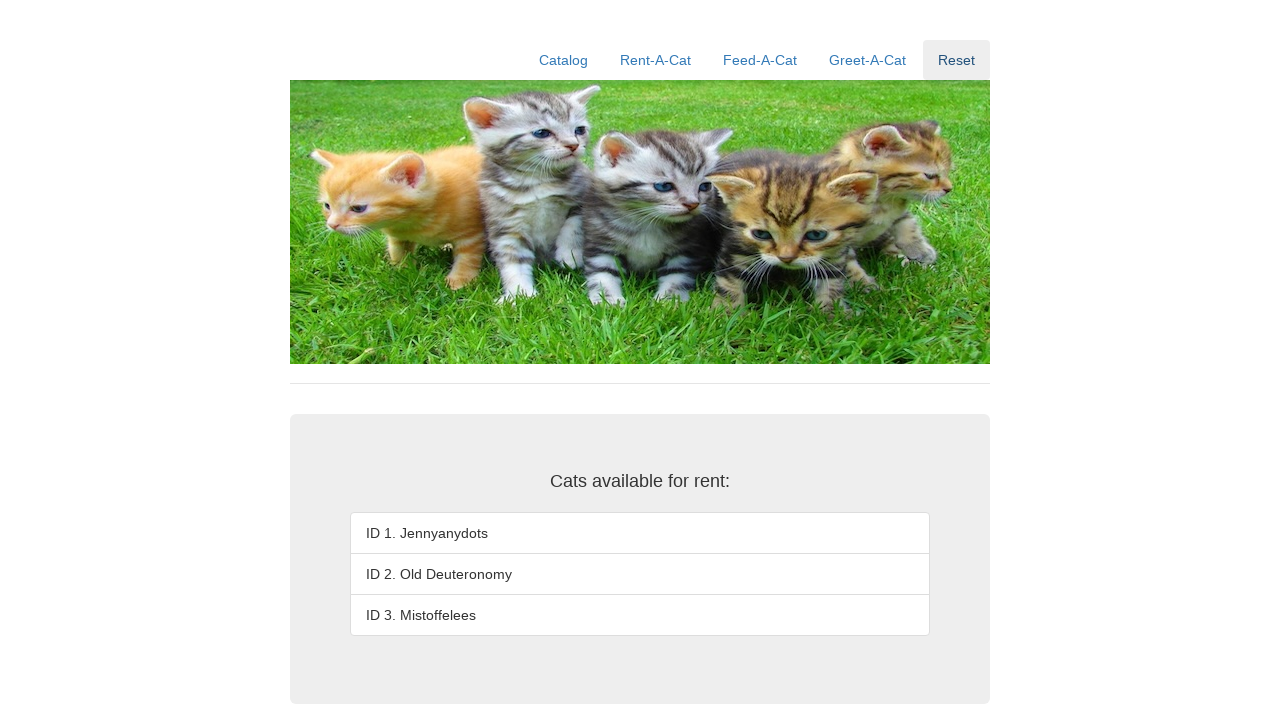

Listing loaded and all cats are displayed after reset
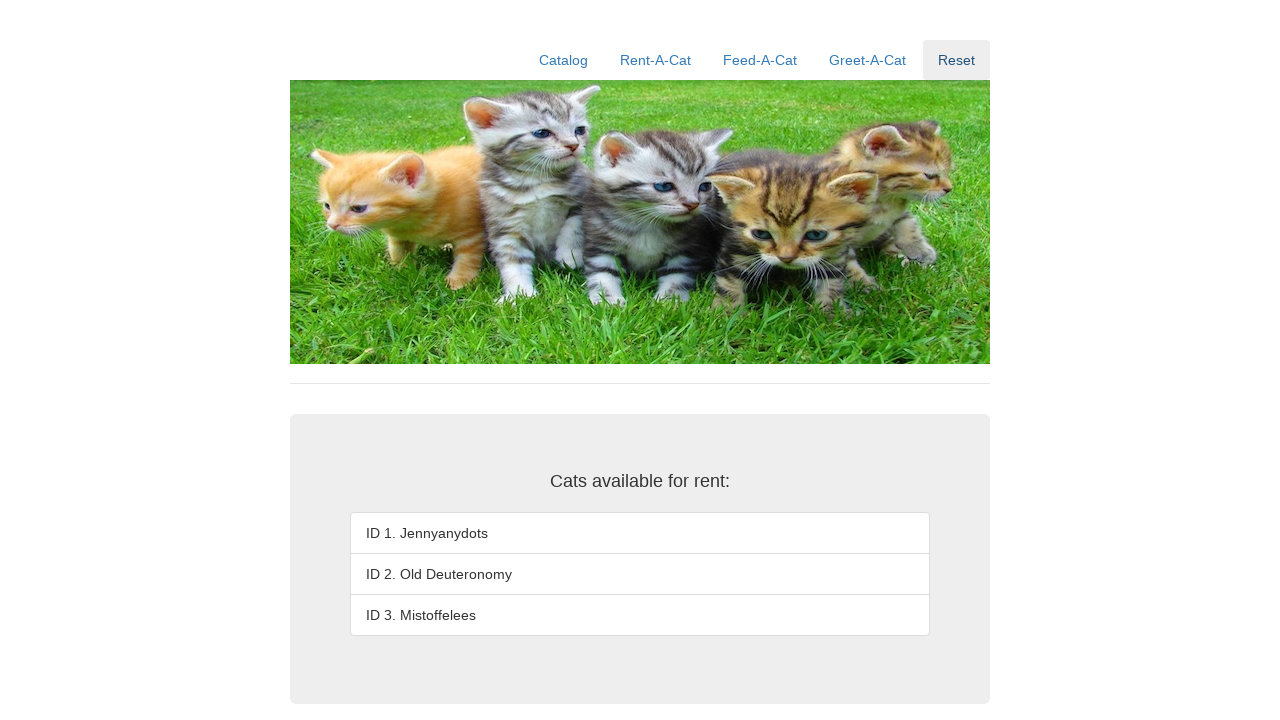

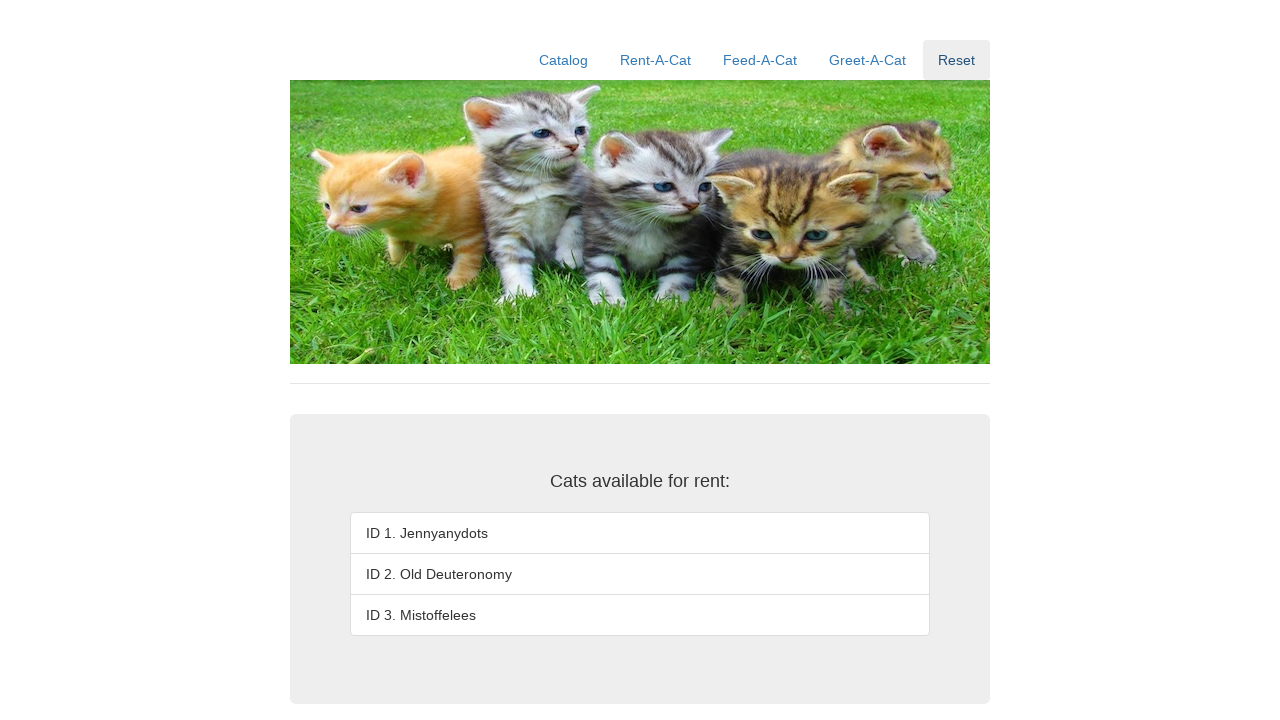